Tests a math problem form by extracting two numbers, calculating their sum, selecting the answer from a dropdown, and submitting the form

Starting URL: https://suninjuly.github.io/selects1.html

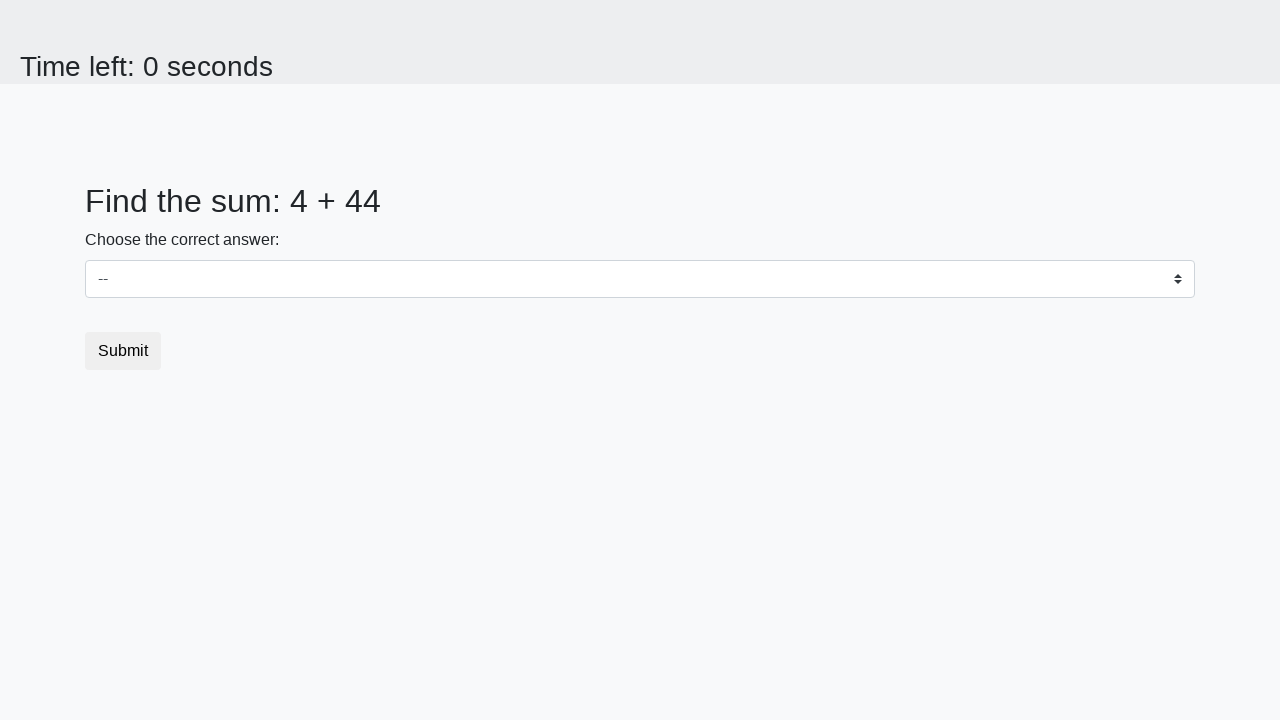

Extracted first number from #num1 element
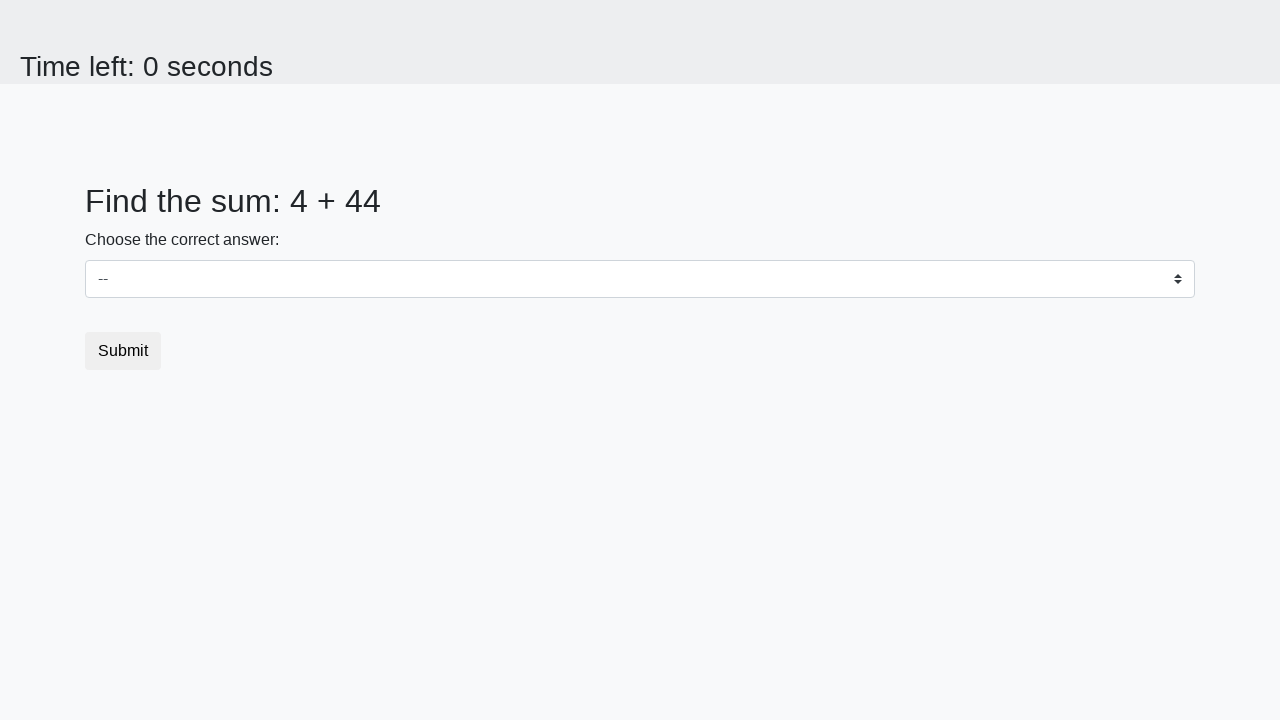

Extracted second number from #num2 element
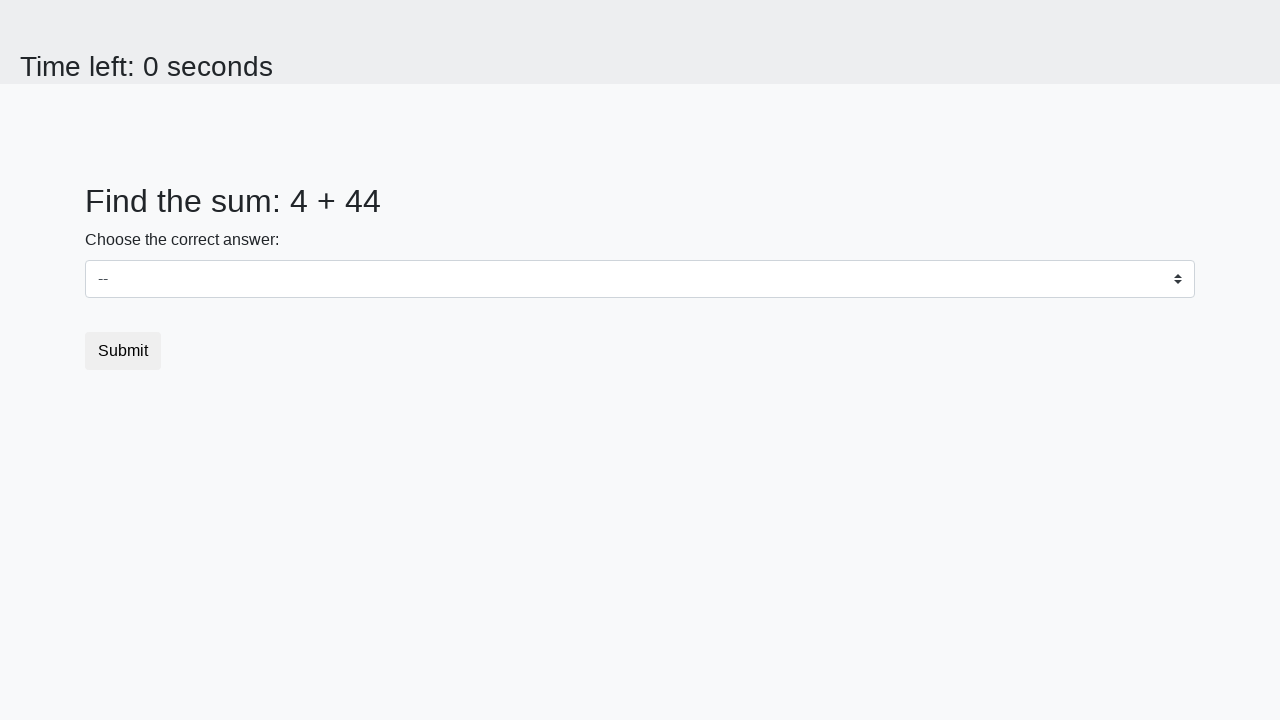

Calculated sum of 4 + 44 = 48
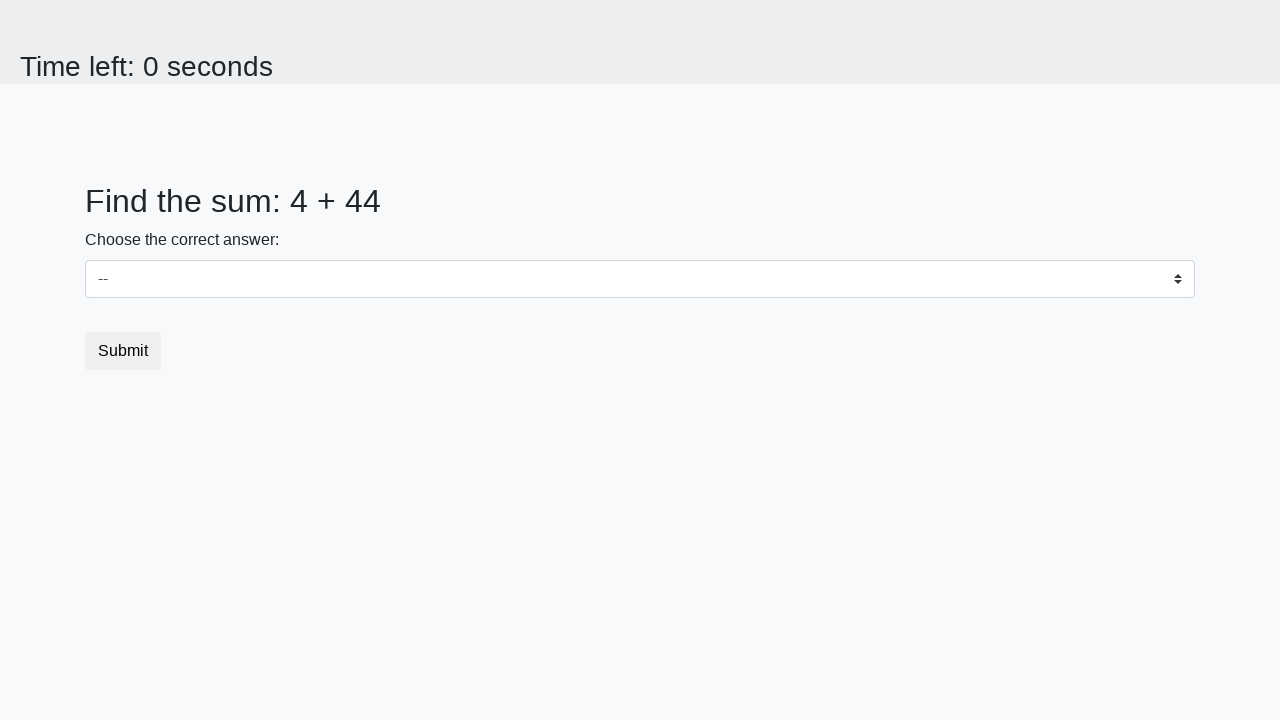

Selected answer '48' from dropdown on .custom-select
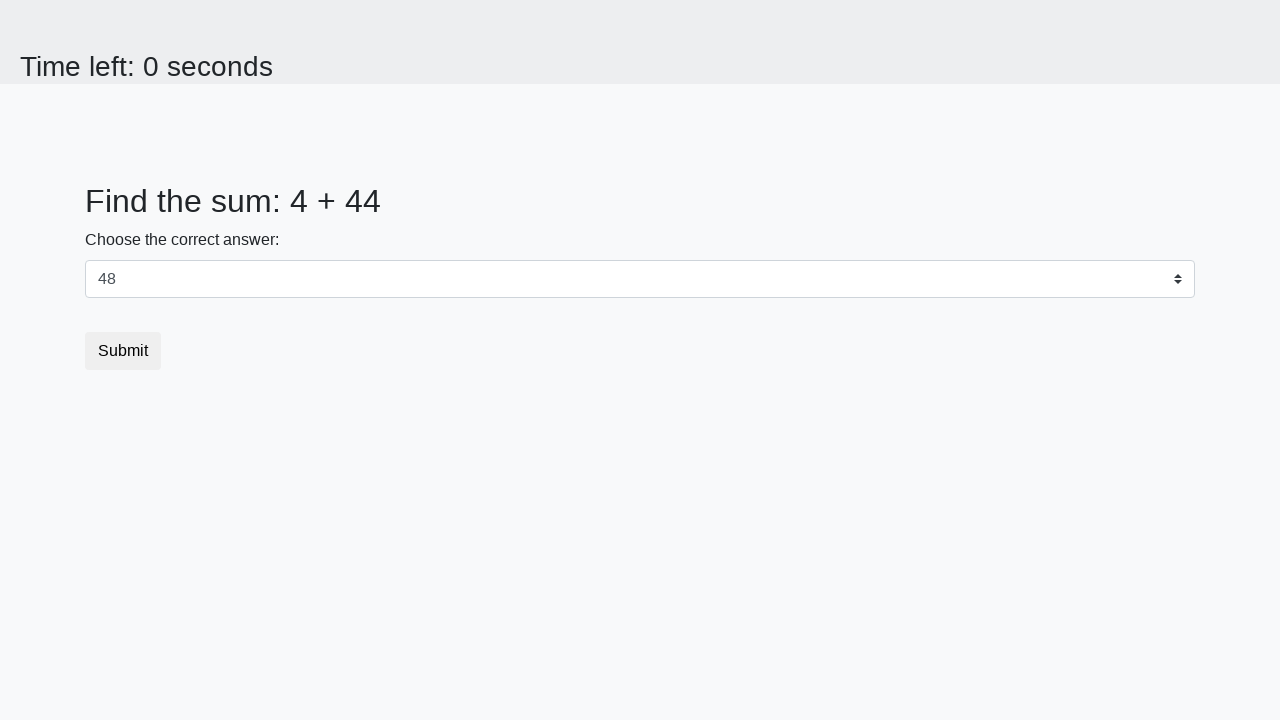

Clicked submit button to submit form at (123, 351) on button[type='submit']
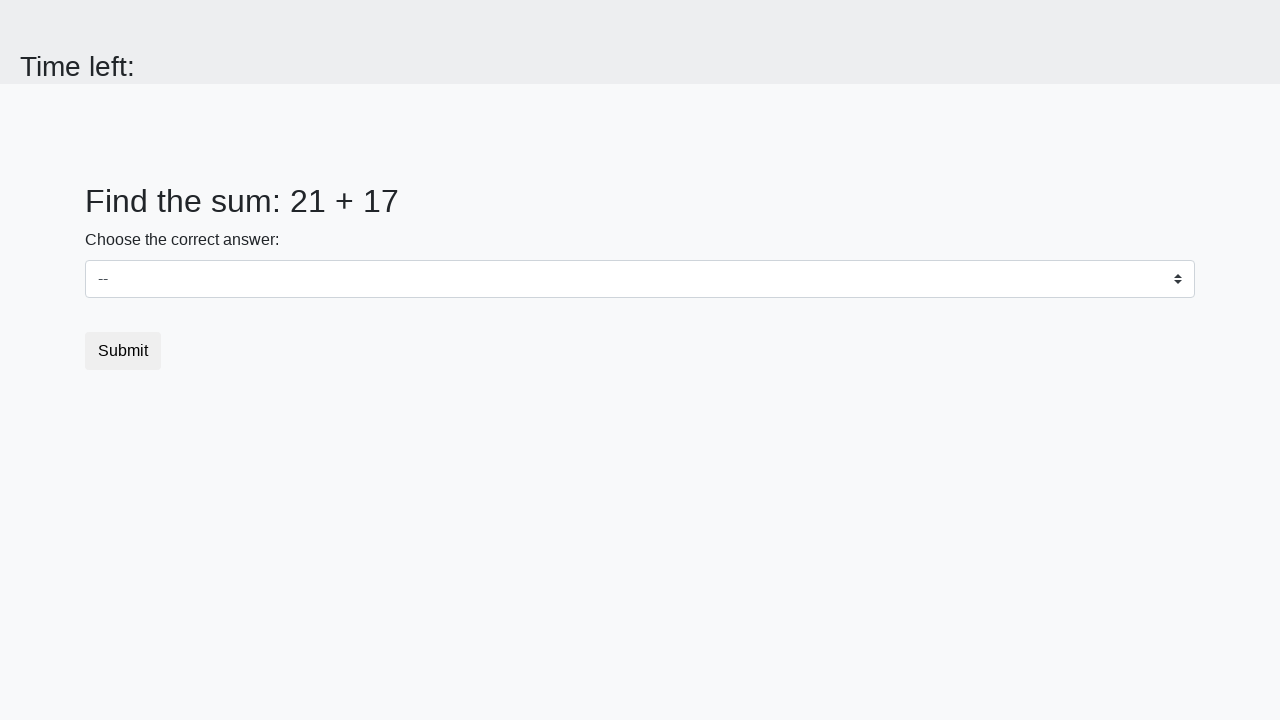

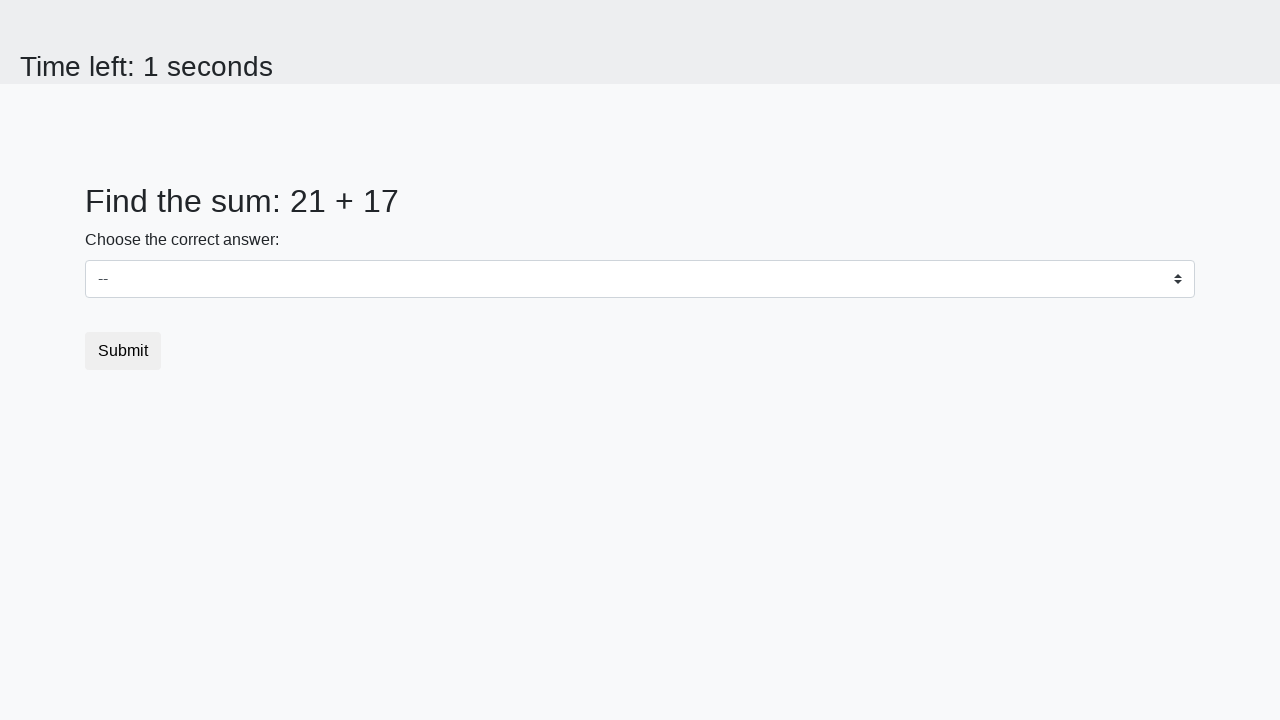